Tests jQuery UI datepicker functionality by opening the calendar, navigating to next month, and selecting a specific date

Starting URL: http://jqueryui.com/datepicker/

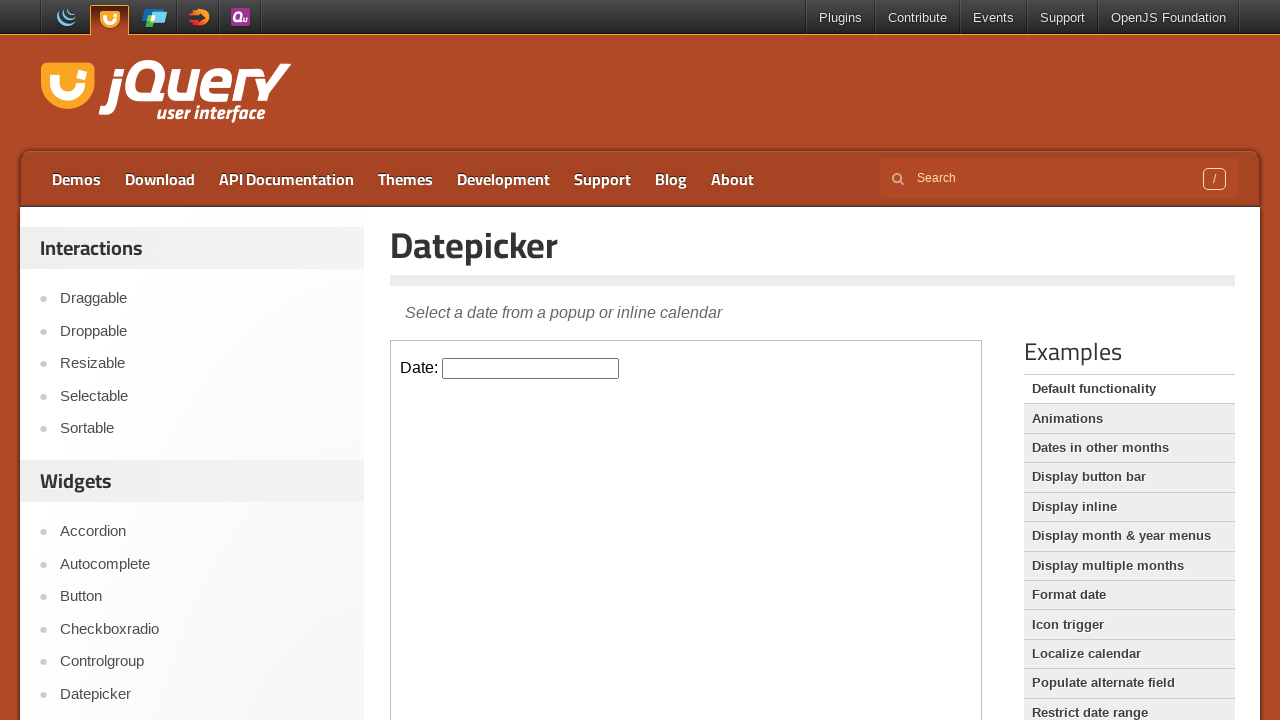

Located datepicker iframe
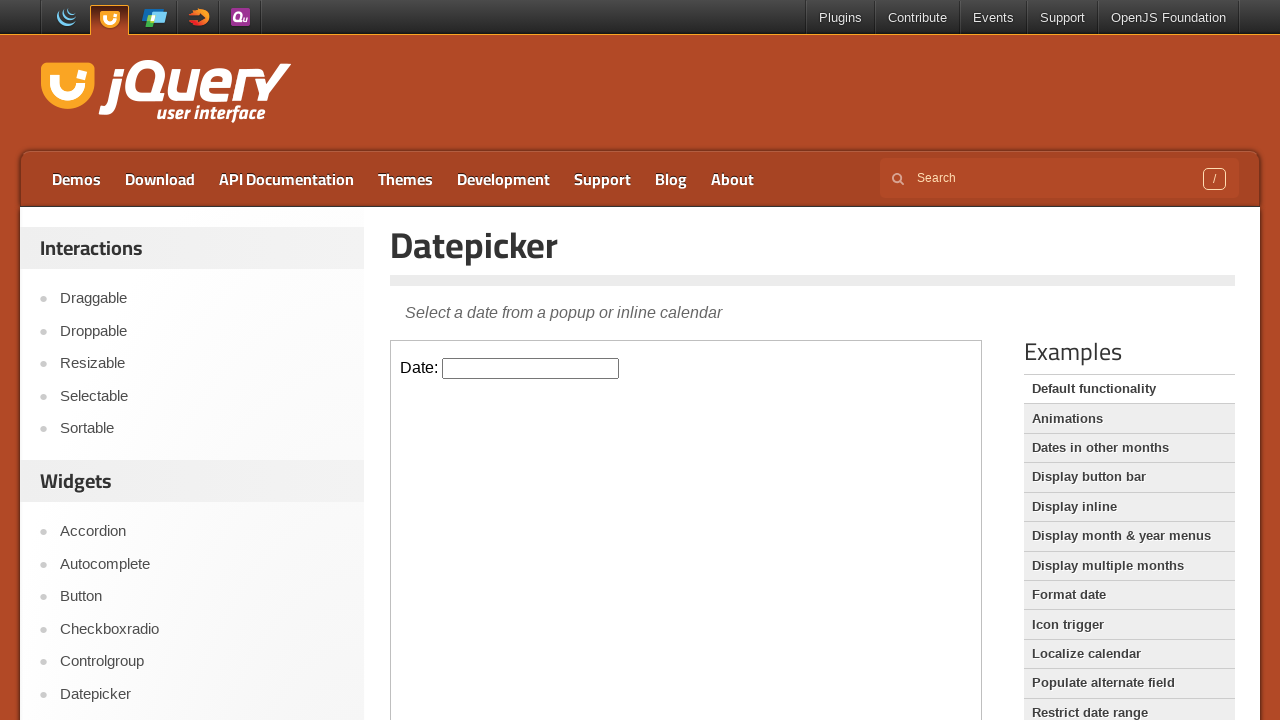

Clicked on datepicker input field to open calendar at (531, 368) on iframe.demo-frame >> internal:control=enter-frame >> #datepicker
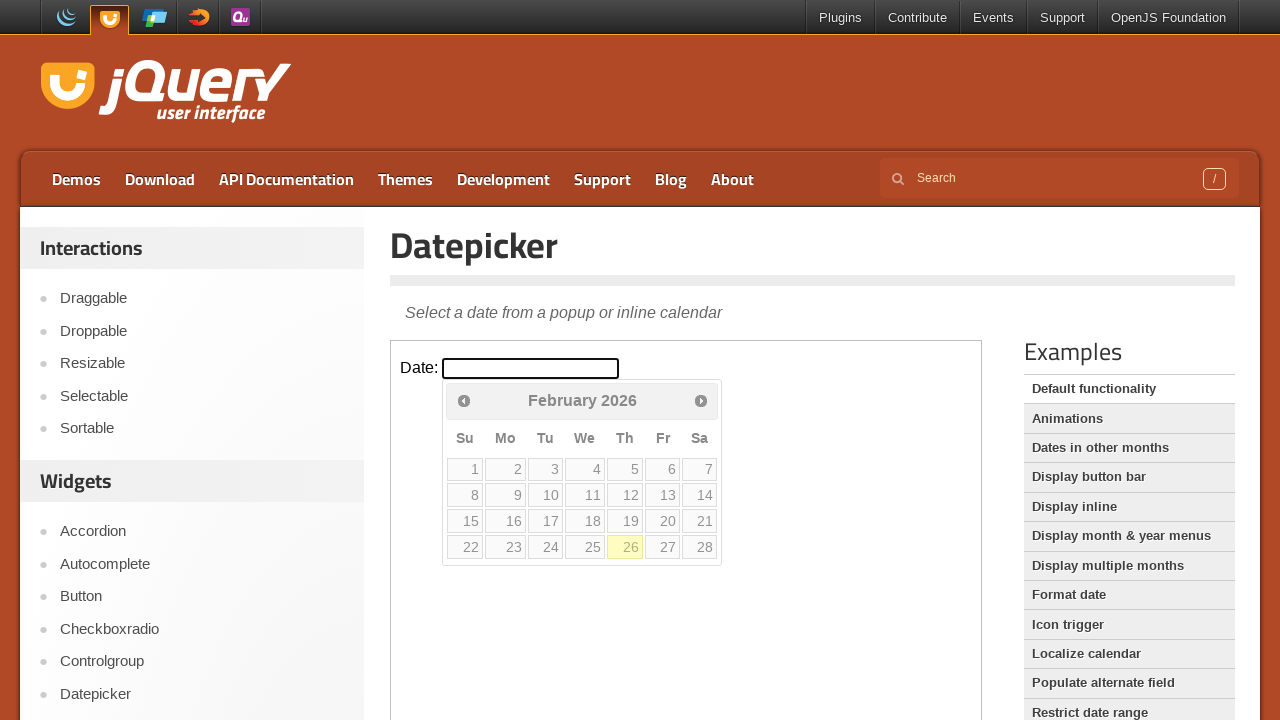

Clicked next month button to navigate to next month at (701, 400) on iframe.demo-frame >> internal:control=enter-frame >> span.ui-icon.ui-icon-circle
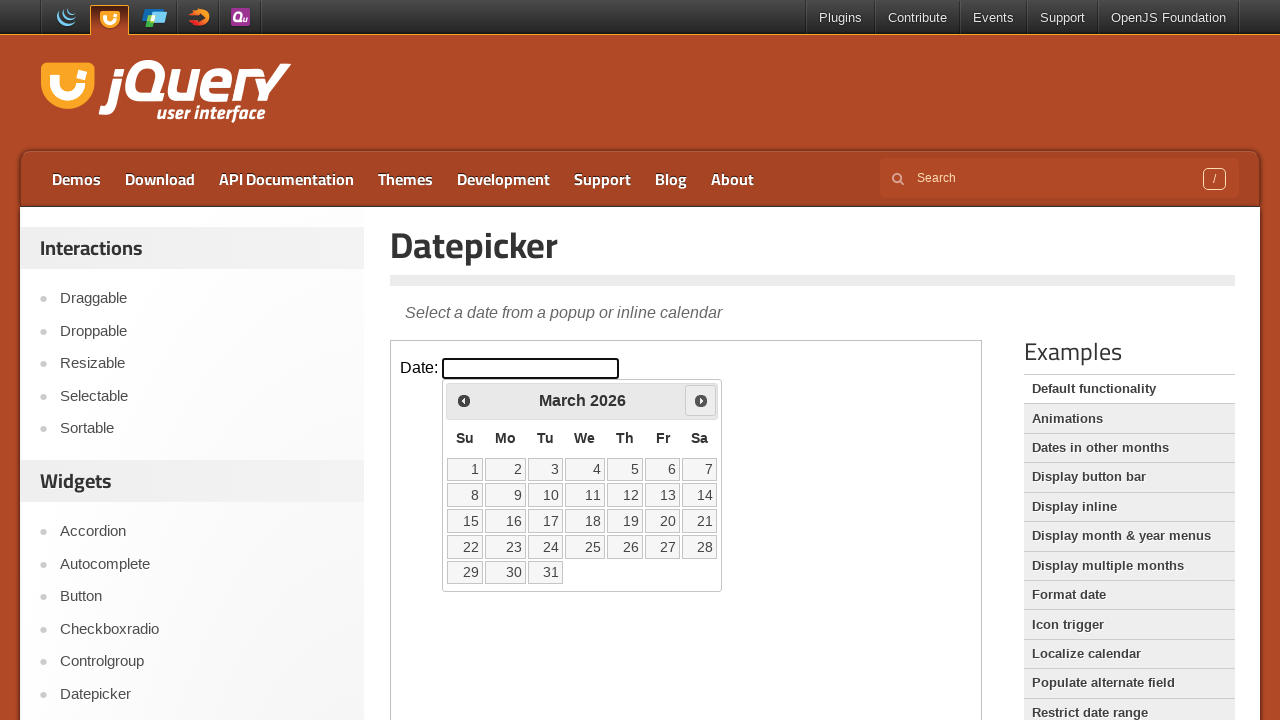

Selected the 22nd day from the calendar at (465, 547) on iframe.demo-frame >> internal:control=enter-frame >> td a:text('22')
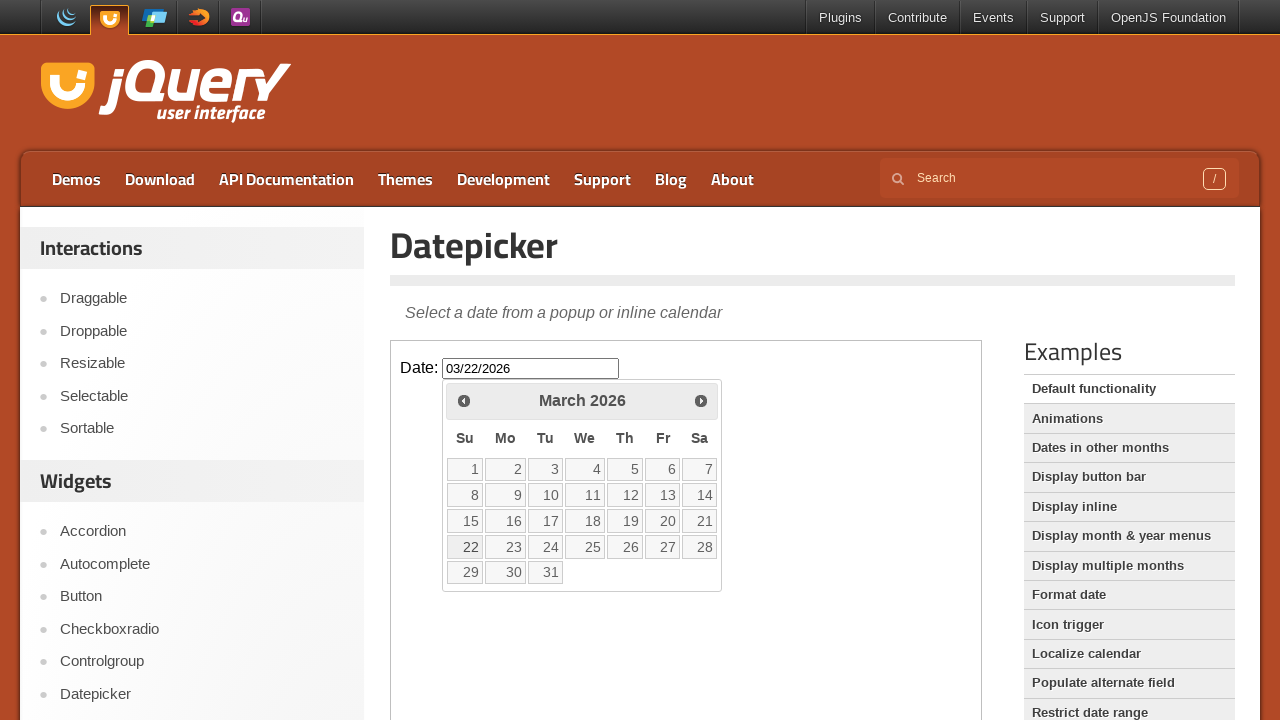

Retrieved selected date value: 03/22/2026
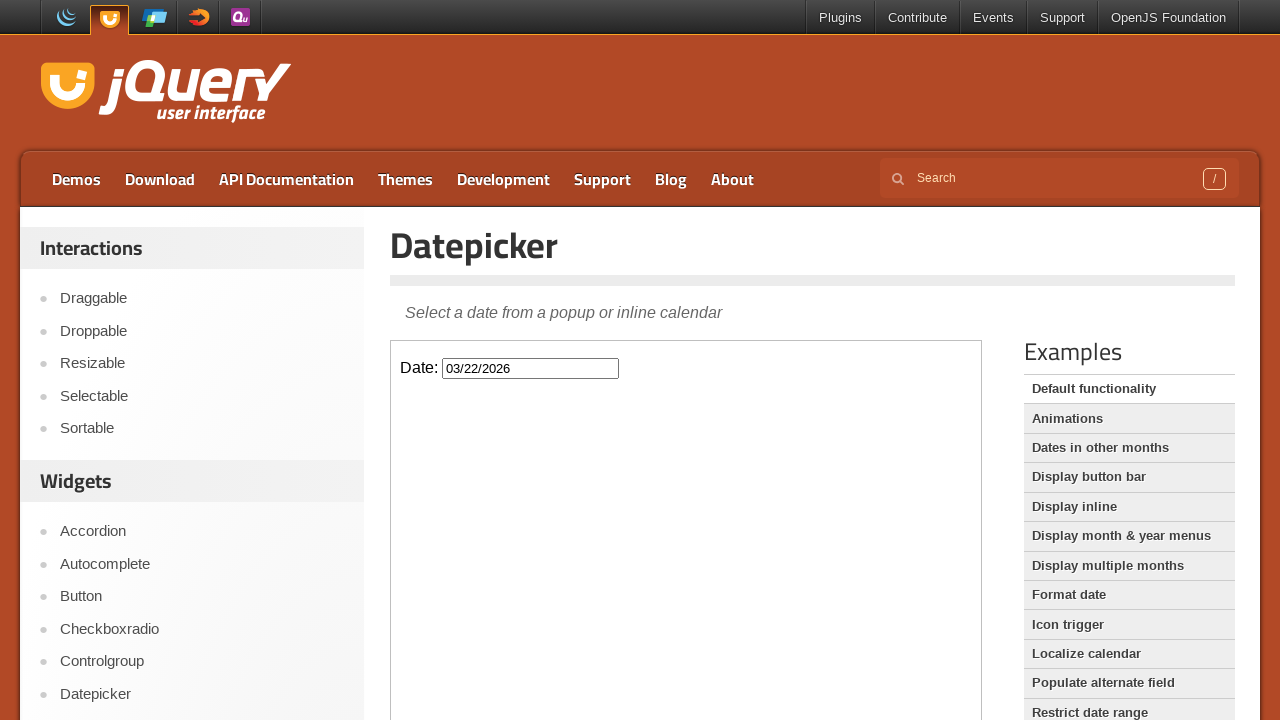

Printed selected date: 03/22/2026
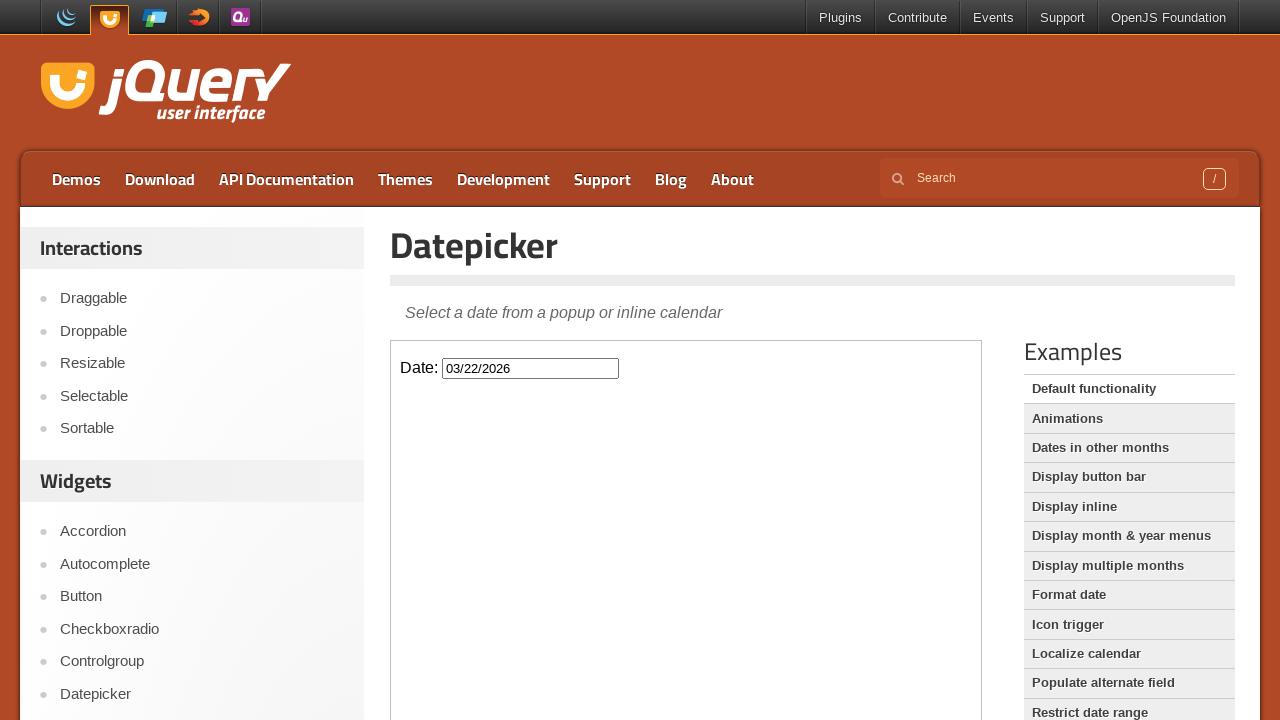

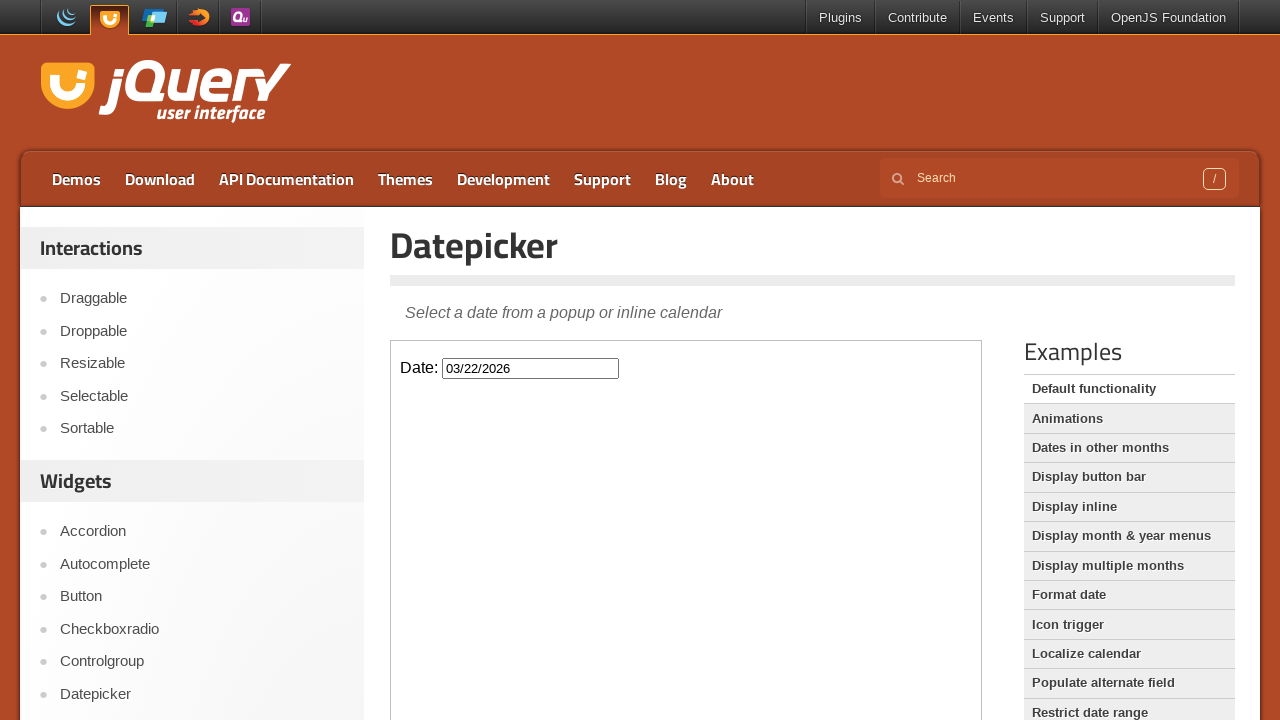